Navigates to Submit New Language page and verifies submenu text

Starting URL: https://www.99-bottles-of-beer.net/

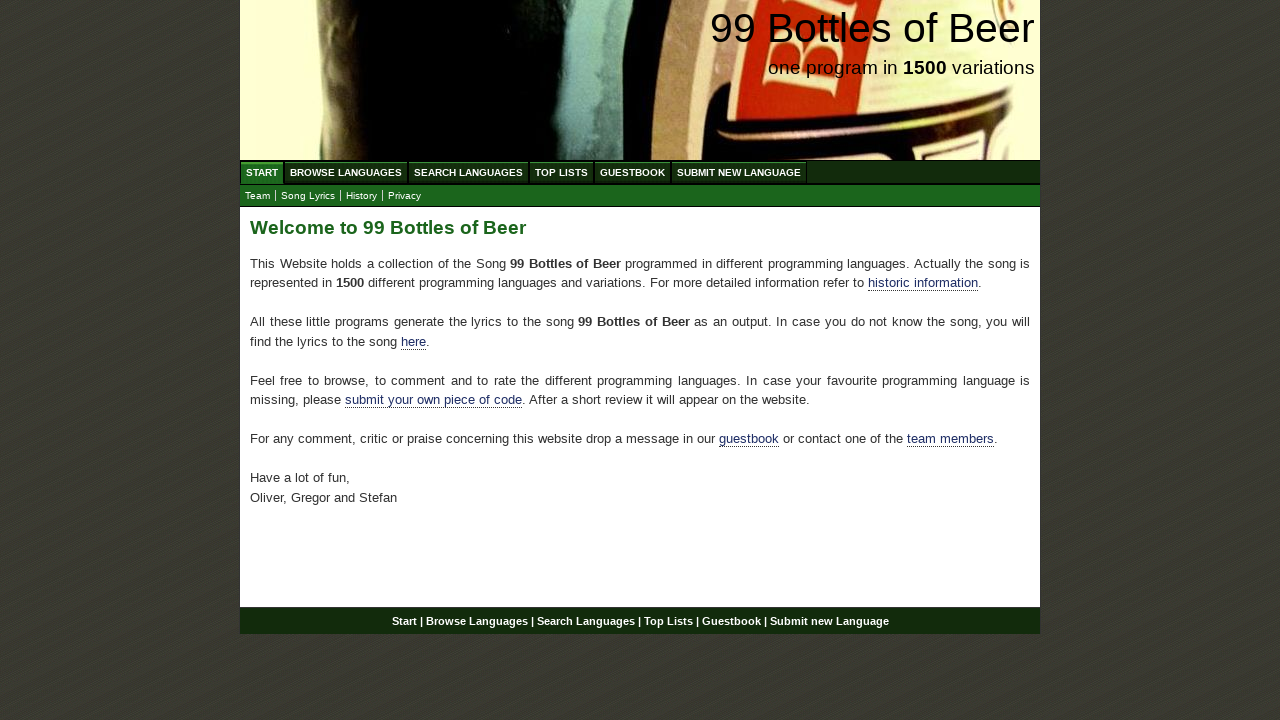

Clicked on Submit New Language menu link at (739, 172) on xpath=//a[@href='/submitnewlanguage.html']
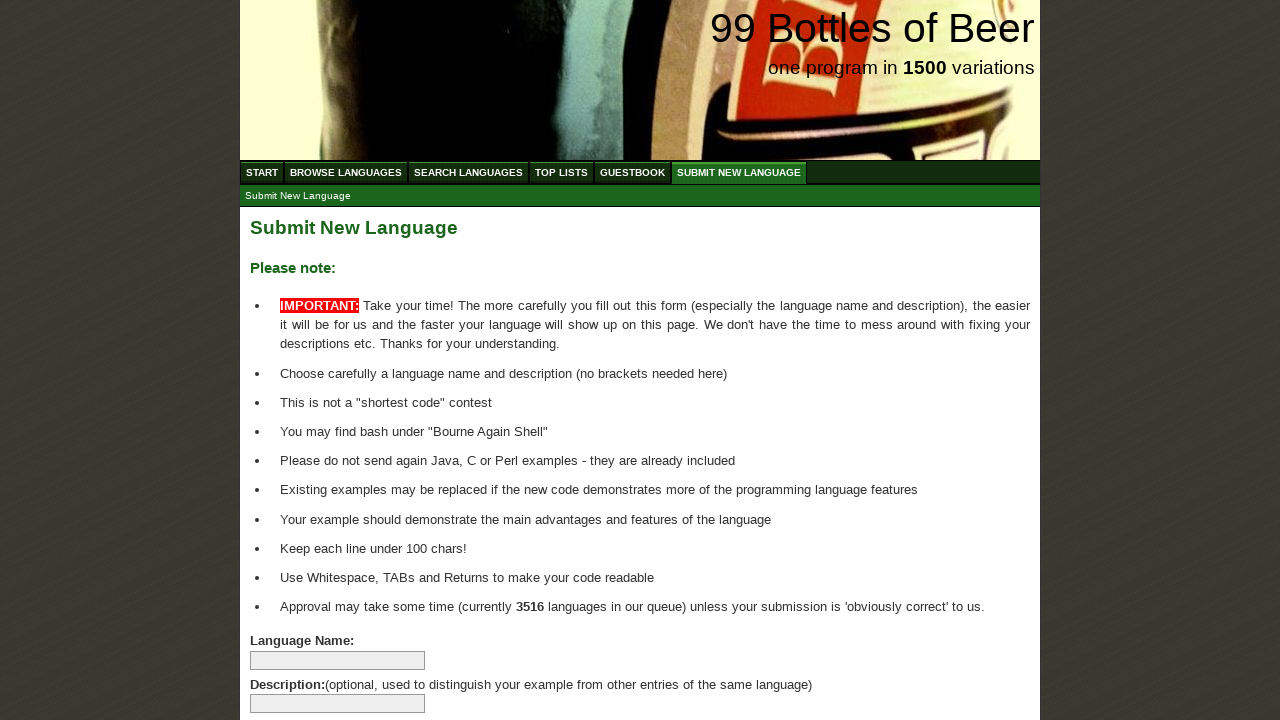

Waited for submenu element to load
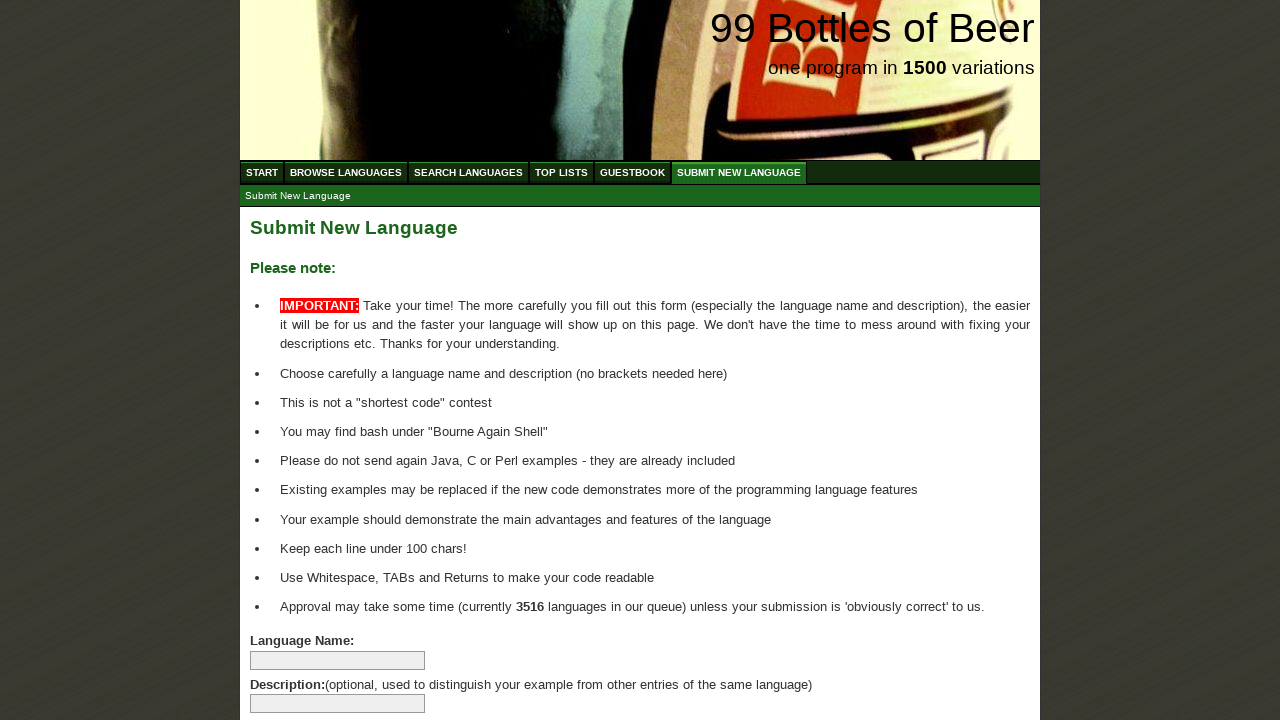

Verified submenu text is 'Submit New Language'
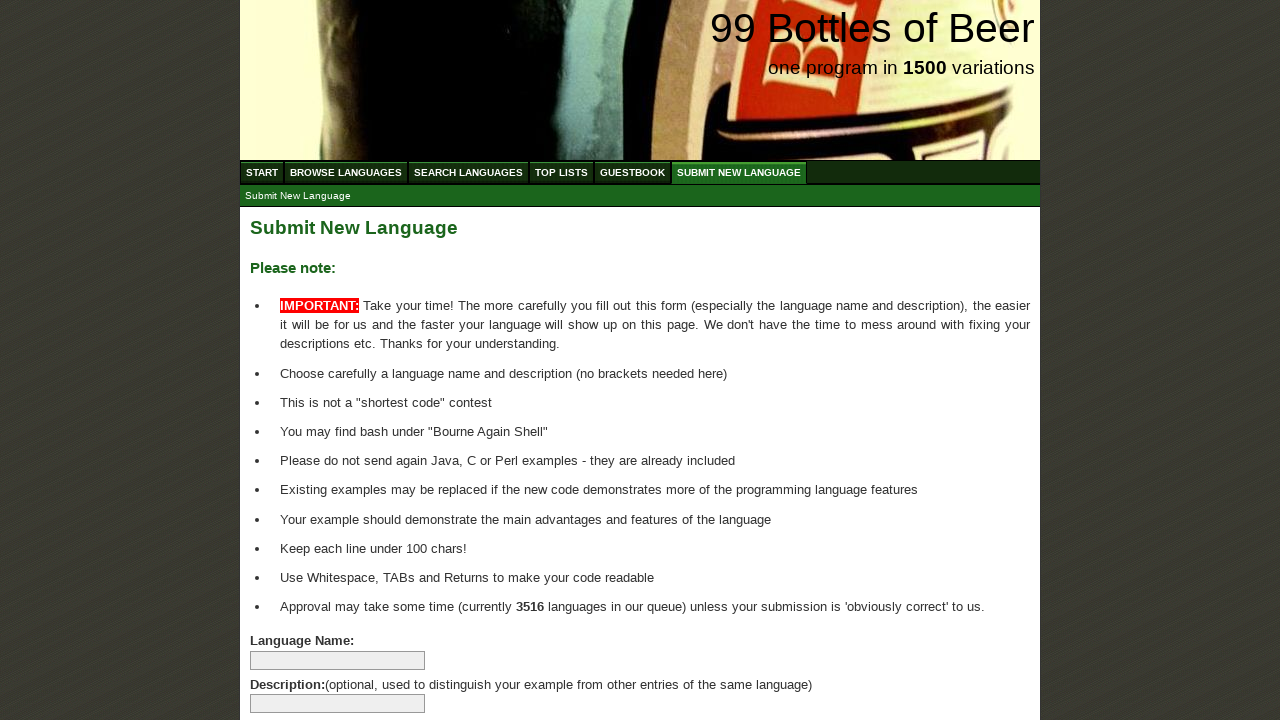

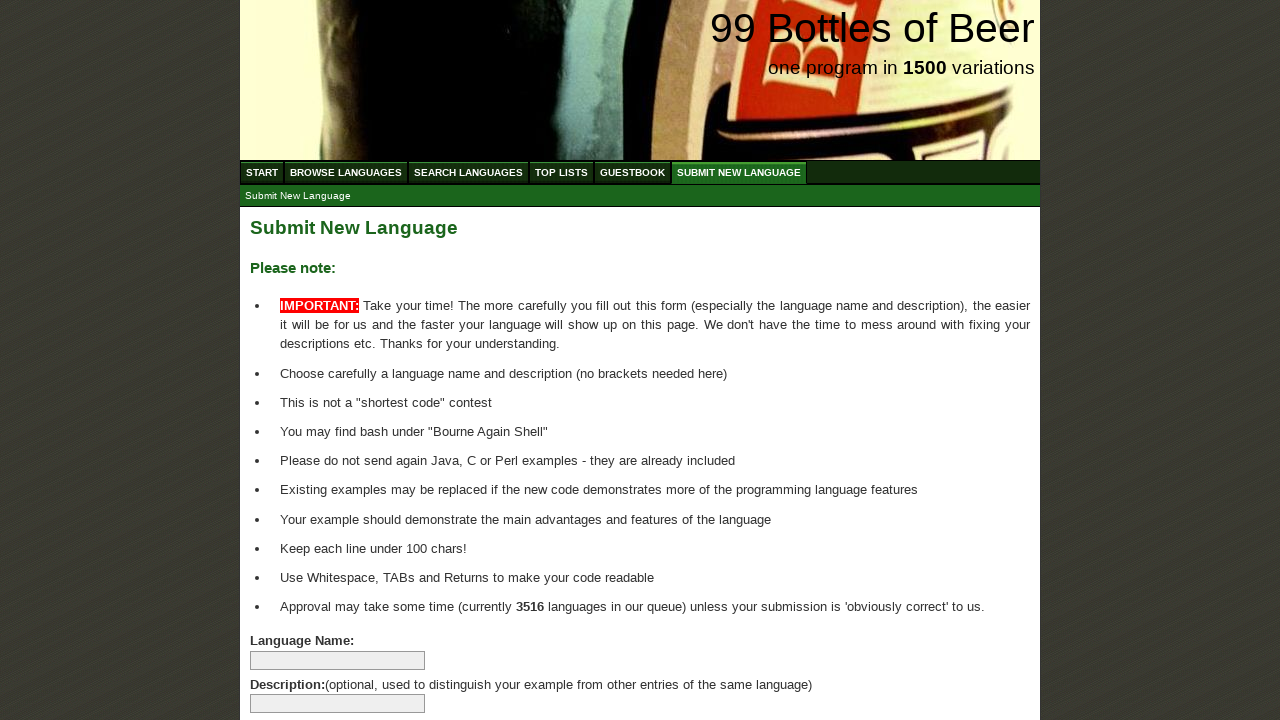